Tests the Python.org website search functionality by entering a search query and clicking the search button

Starting URL: https://www.python.org/

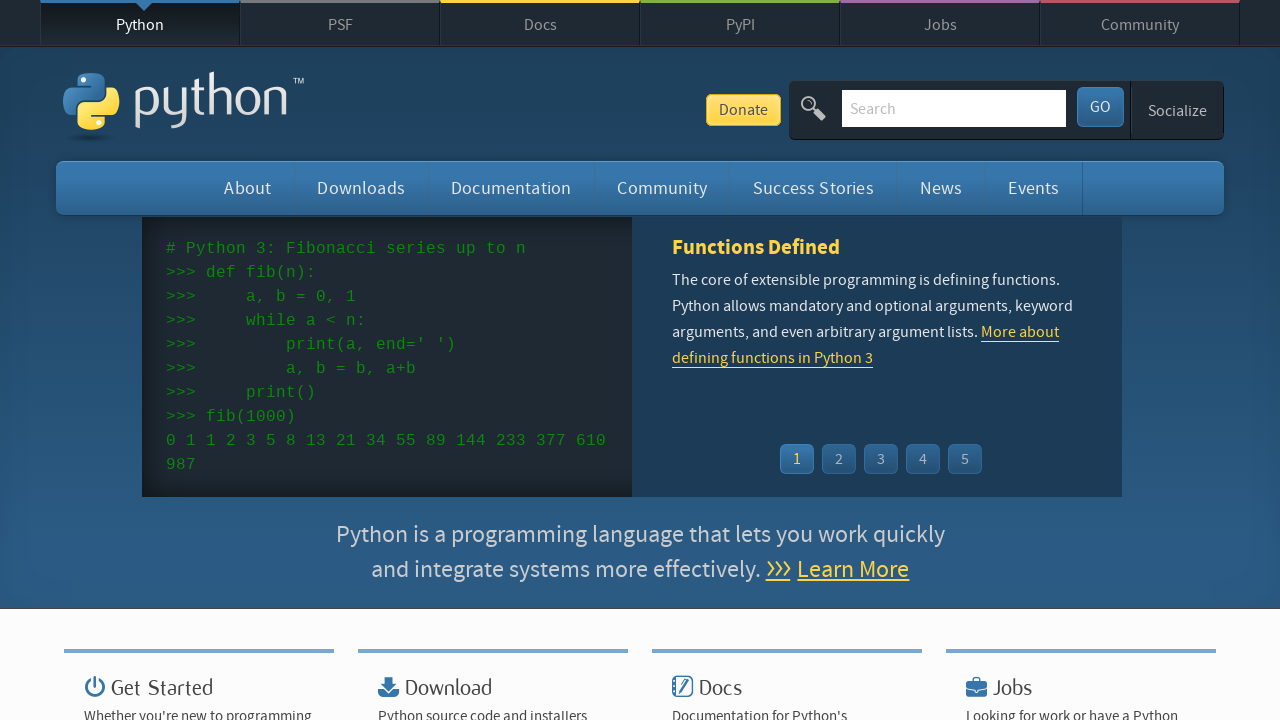

Filled search field with 'python' on #id-search-field
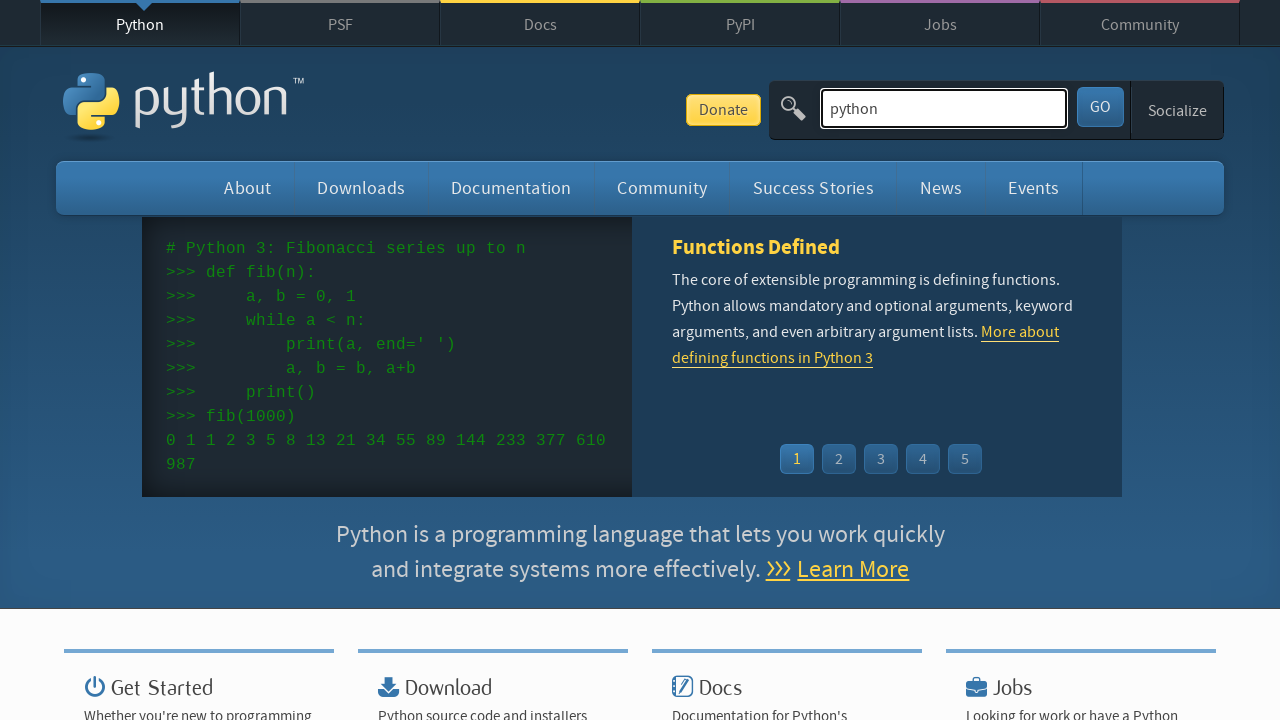

Clicked the search button to execute search query at (1100, 107) on button[type='submit']
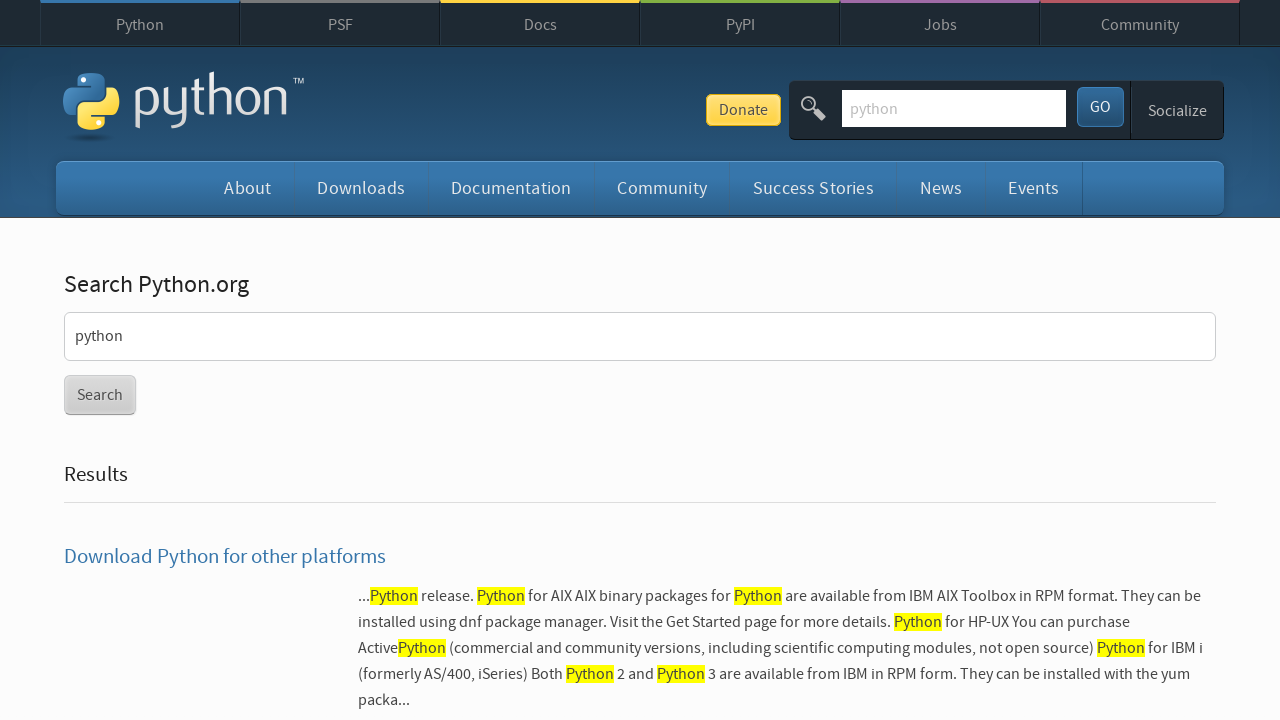

Search results page loaded and network activity completed
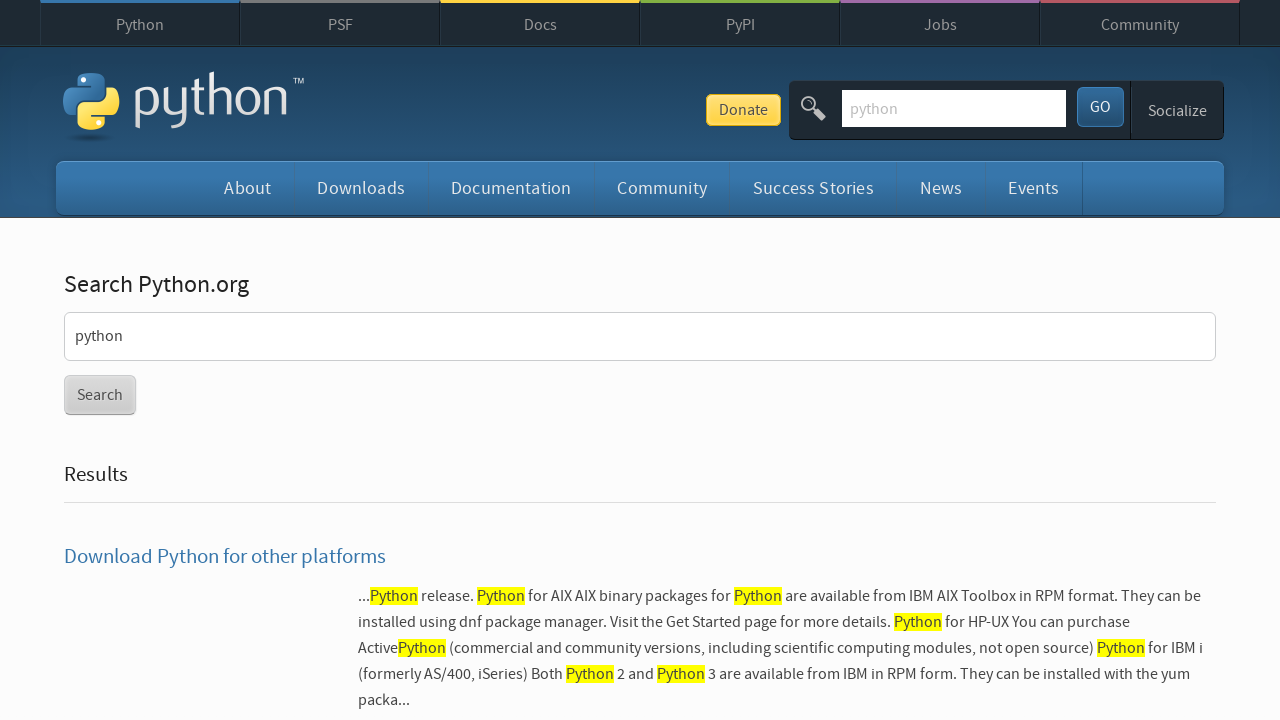

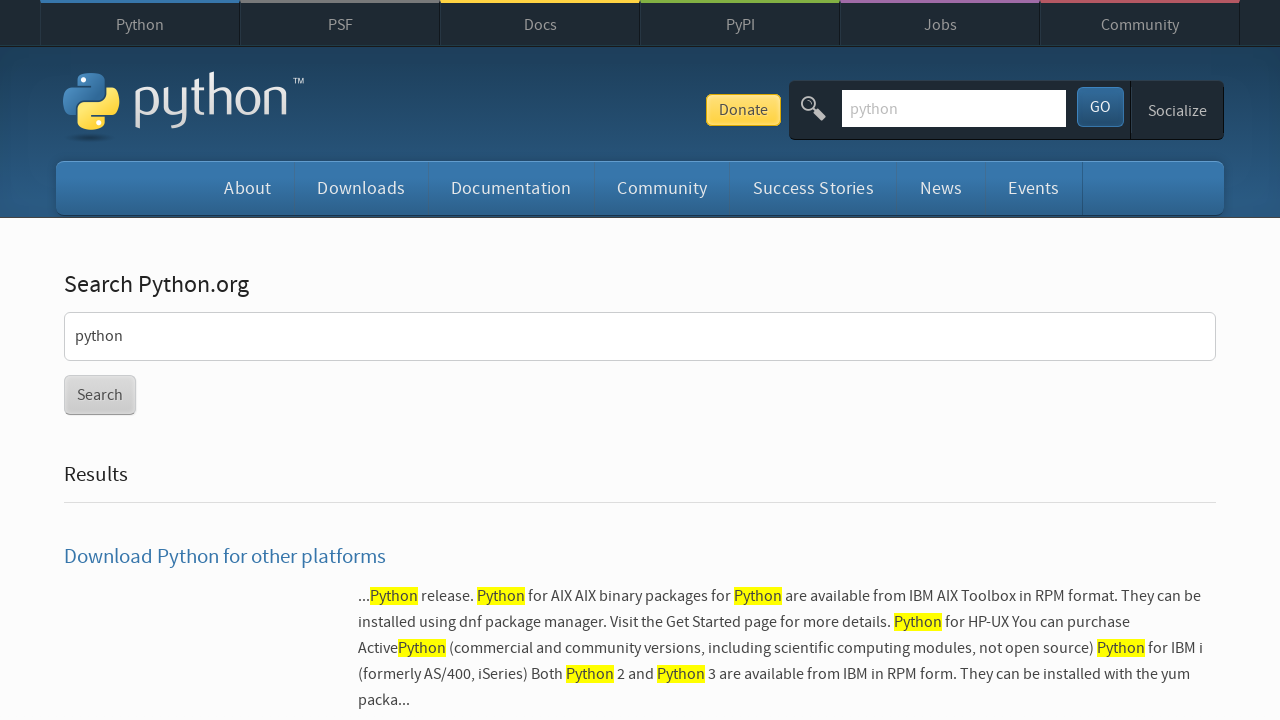